Tests that form fields are cleared after page reload.

Starting URL: https://parabank.parasoft.com/parabank/contact.htm

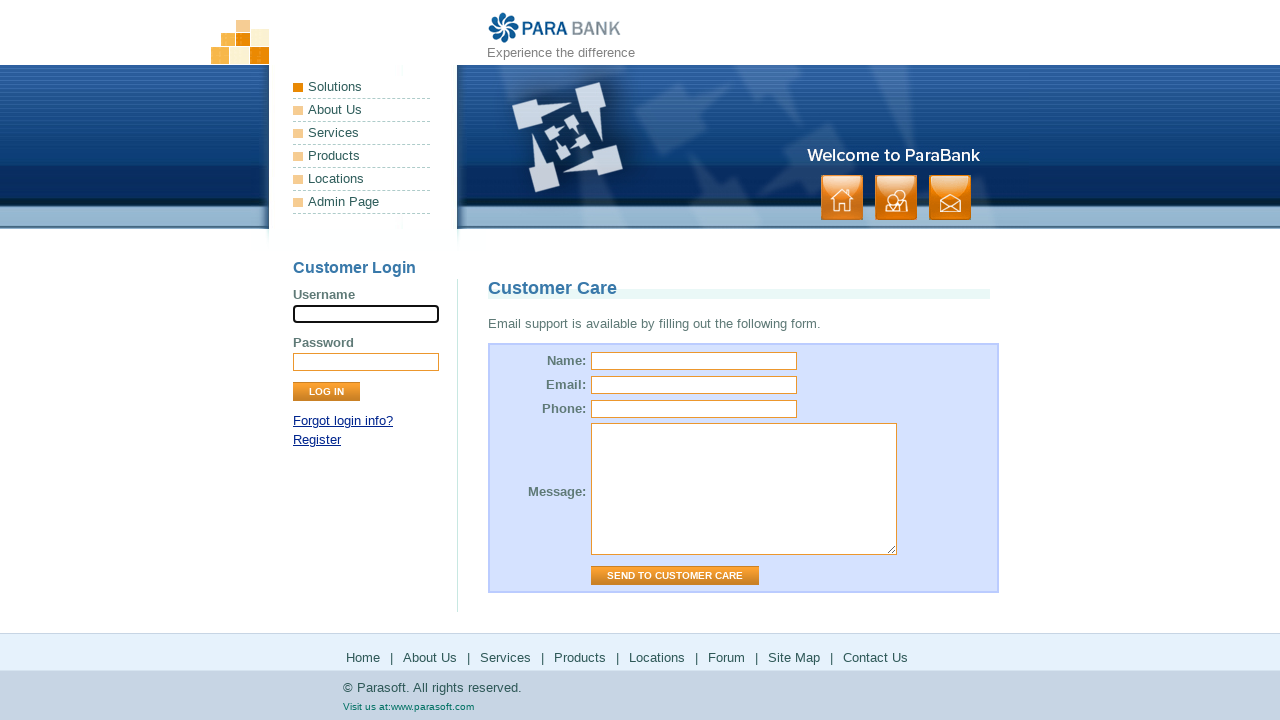

Filled name field with 'Starling' on input[name="name"]
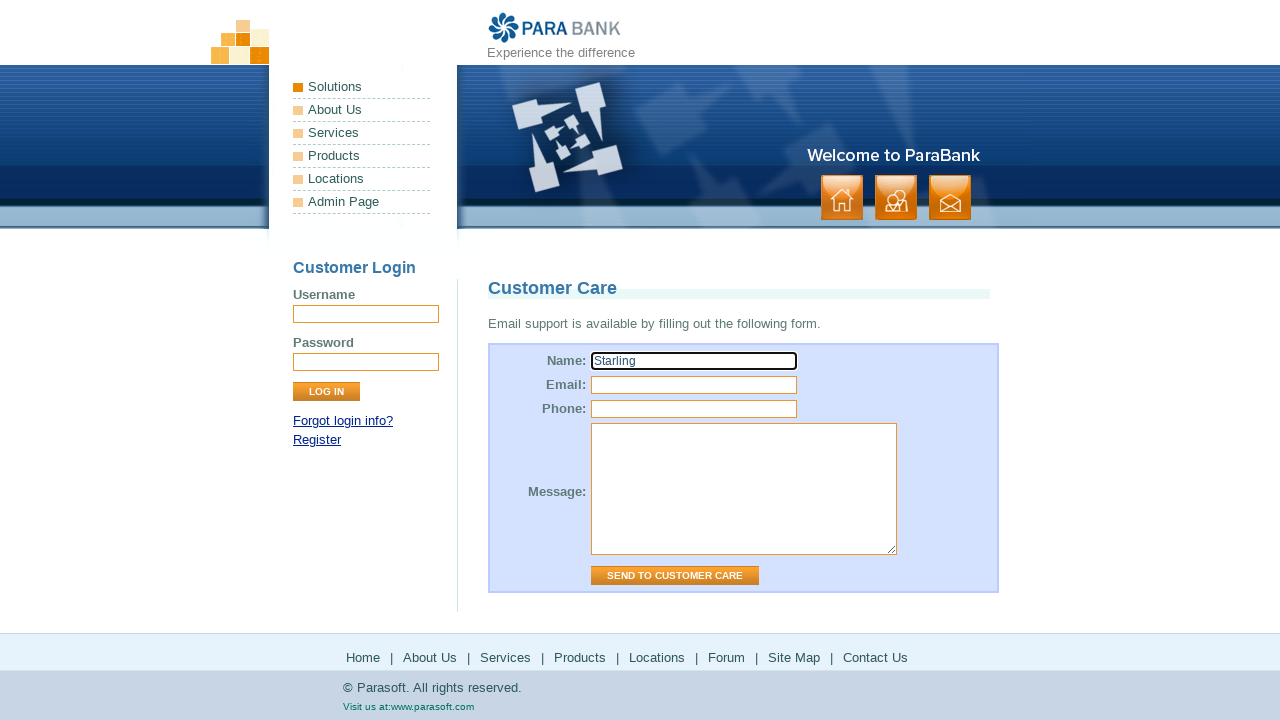

Filled email field with 'starling@gmail.com' on input[name="email"]
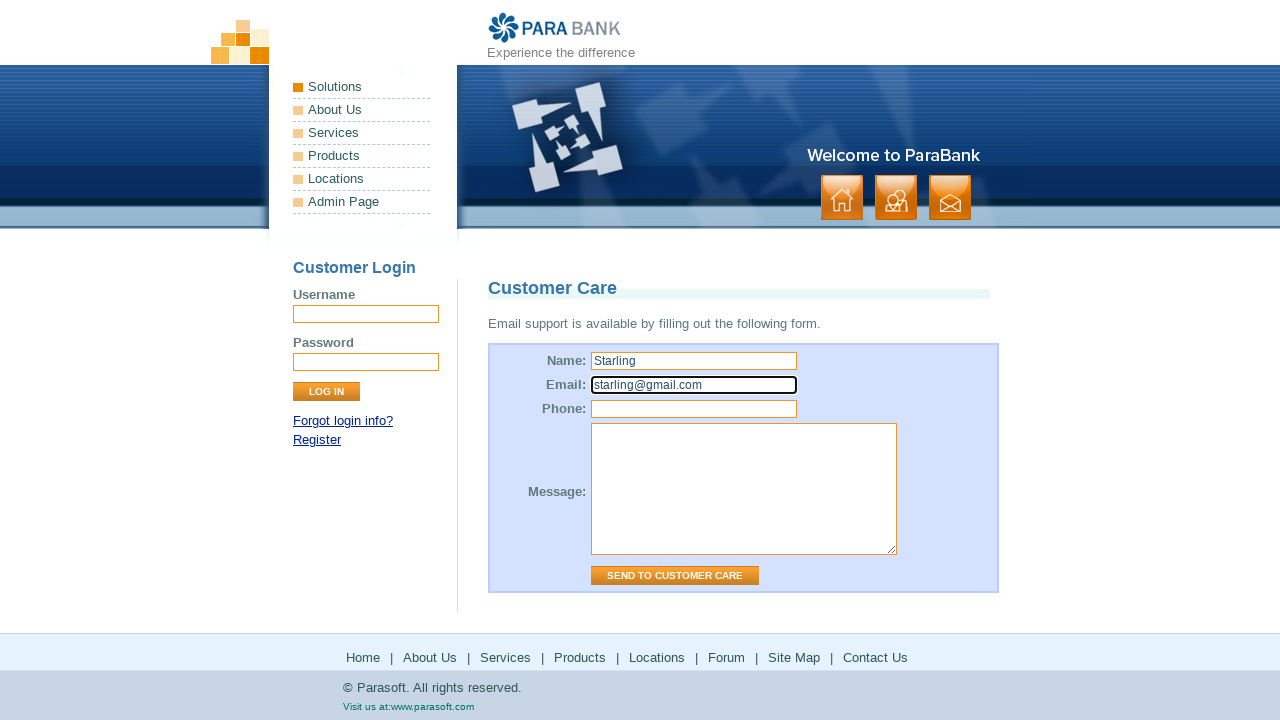

Filled phone field with '80944992600' on input[name="phone"]
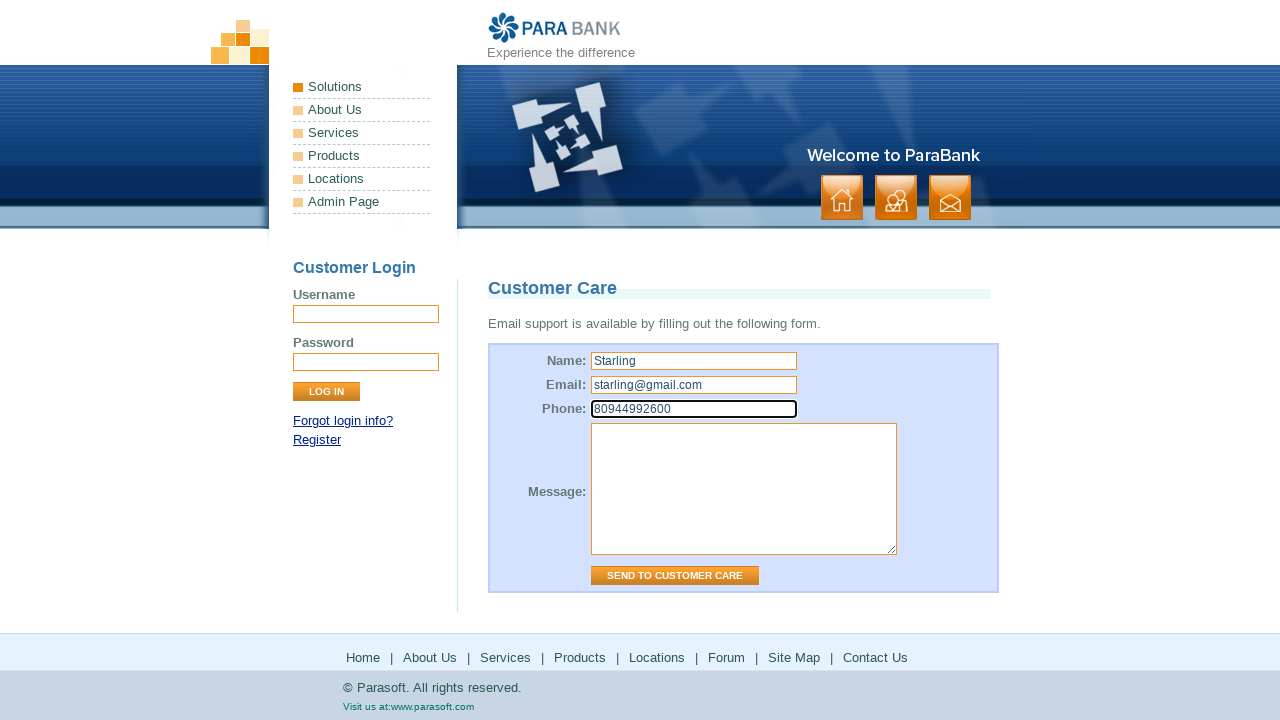

Filled message field with 'This is my QA Challenge' on textarea[name="message"]
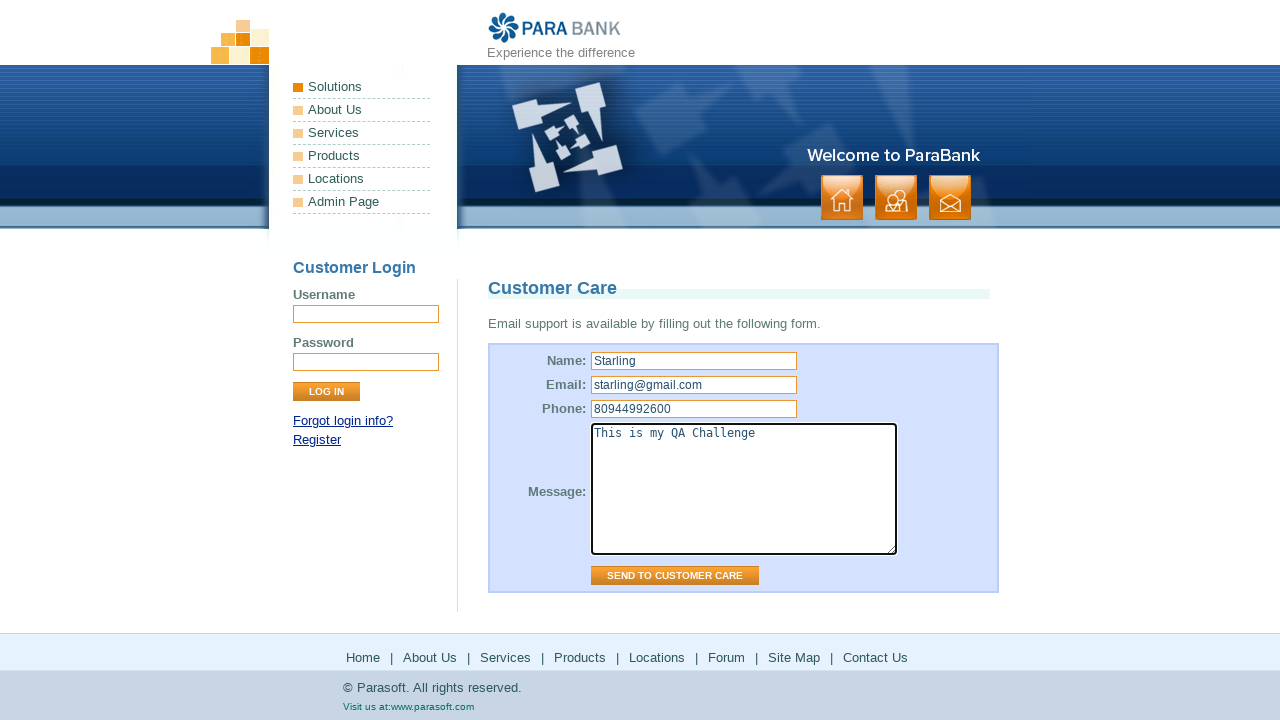

Reloaded page to test form reset functionality
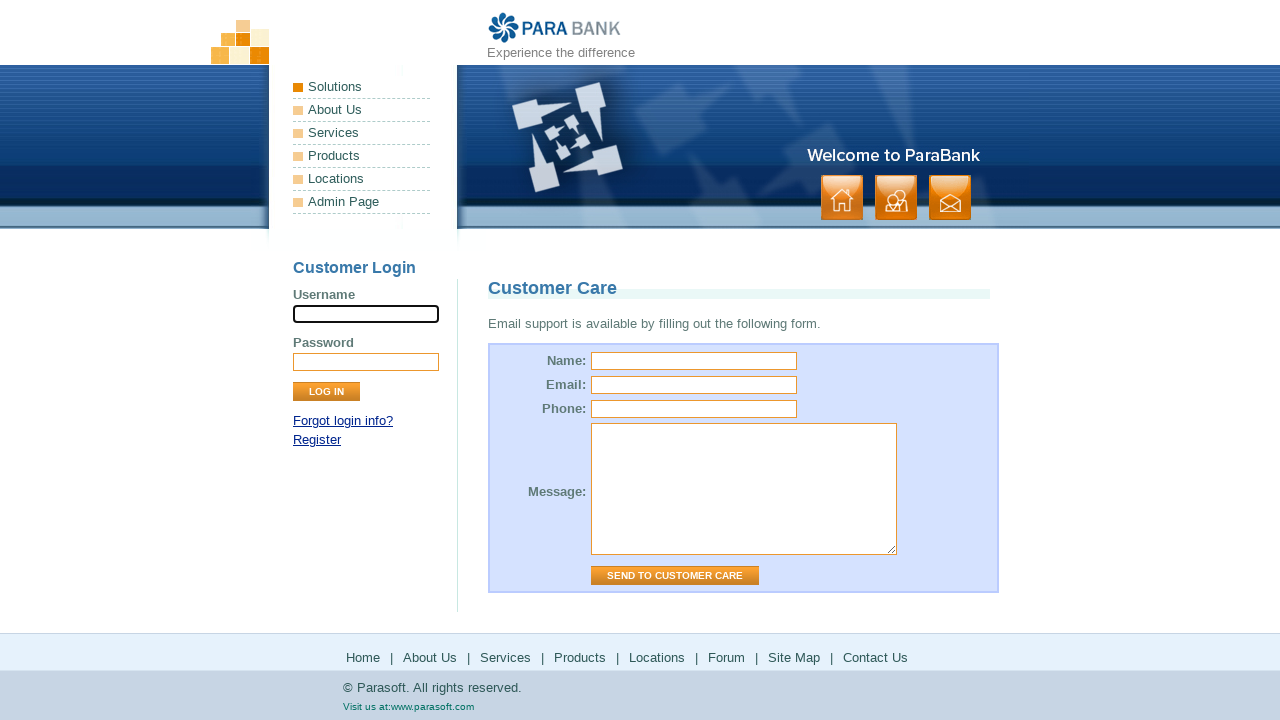

Page fully loaded after reload
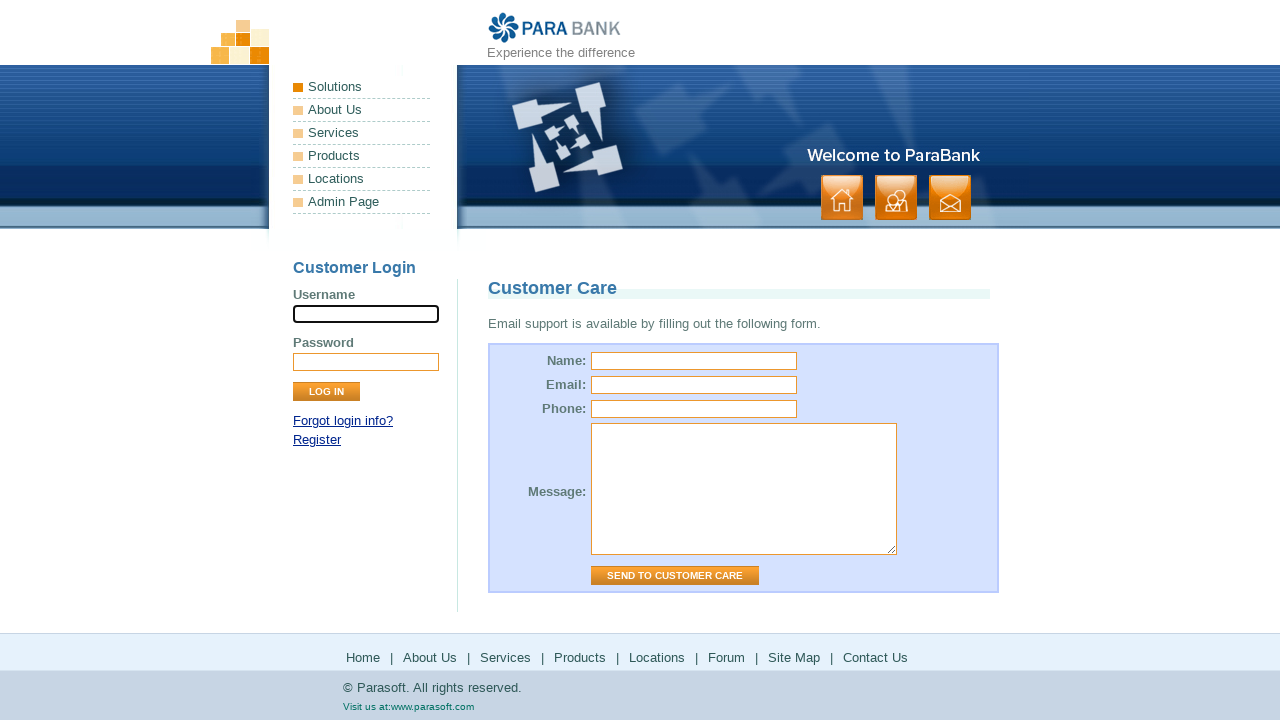

Name field is visible and form has reset (fields should be cleared)
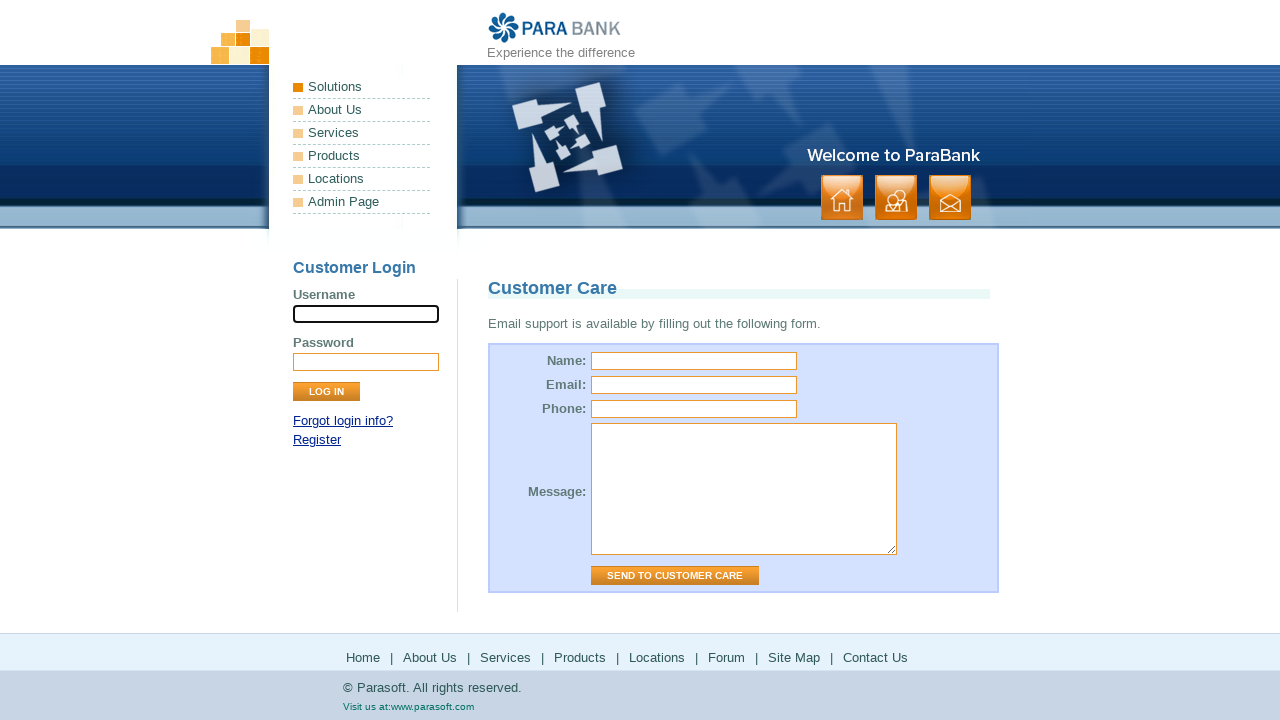

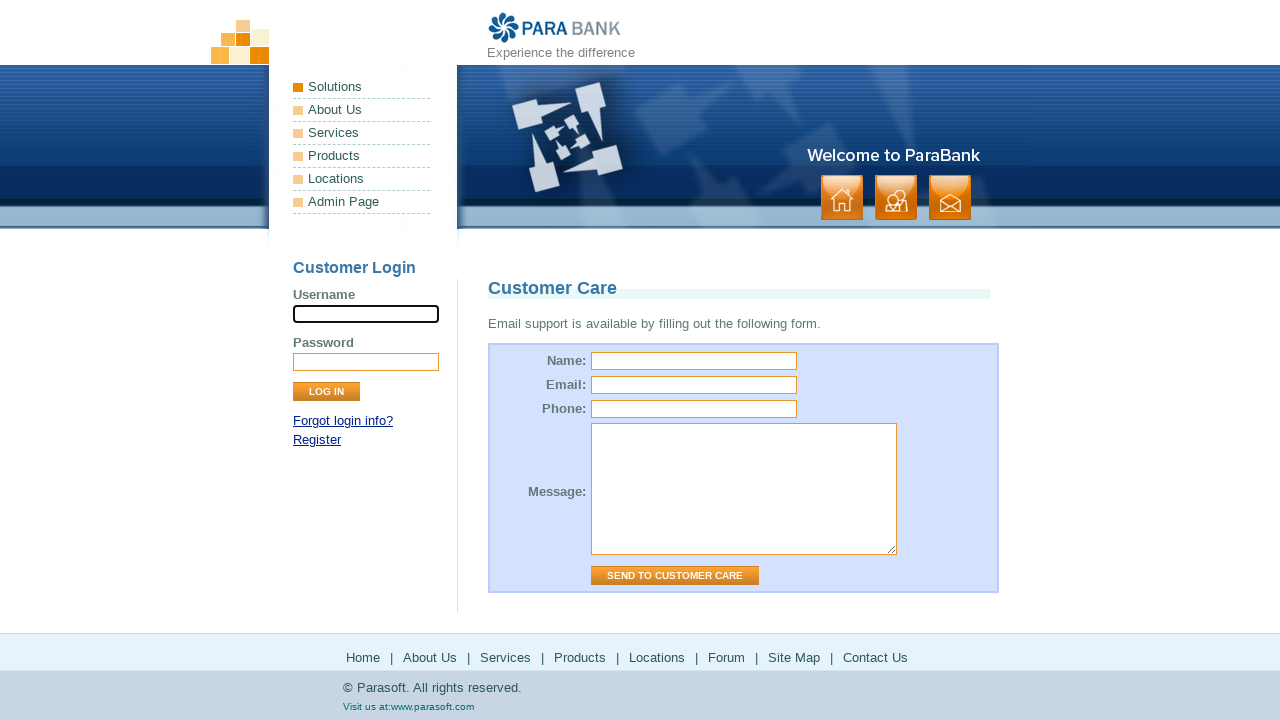